Tests checkbox functionality by verifying initial checkbox states (first unchecked, second checked), clicking both checkboxes, and verifying the states are toggled correctly.

Starting URL: https://the-internet.herokuapp.com/checkboxes

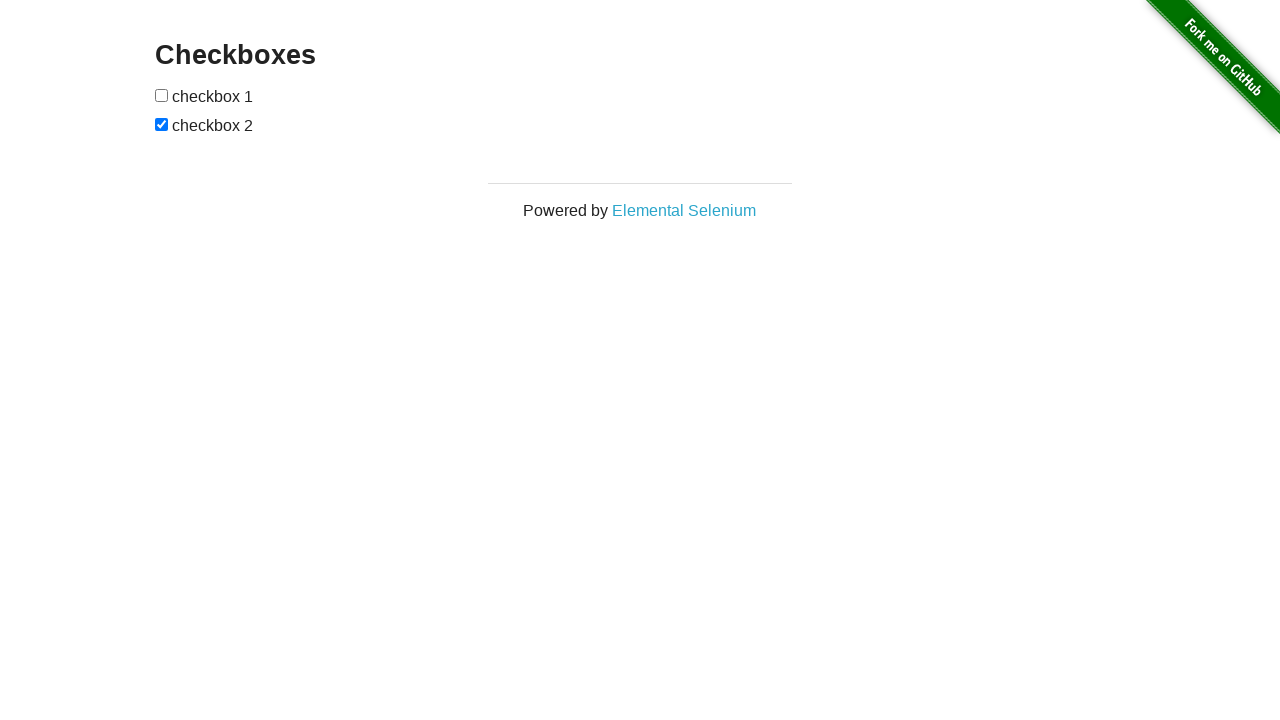

Retrieved header text
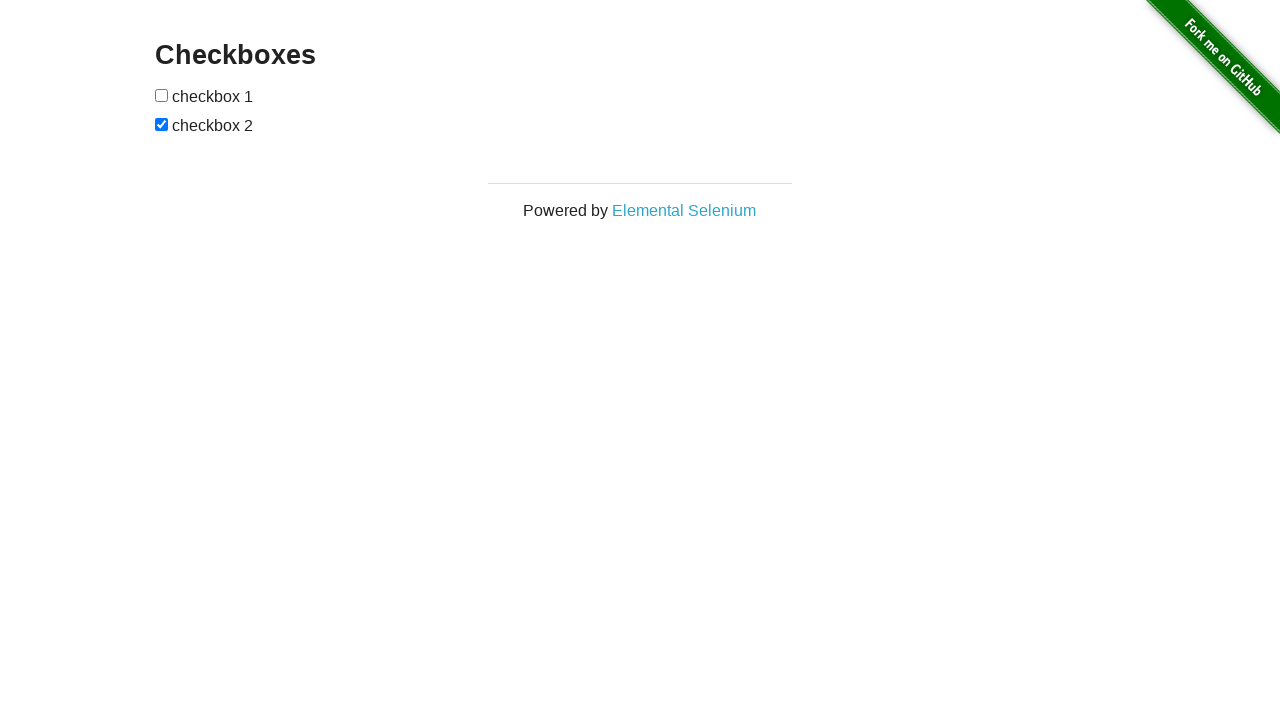

Verified header text is 'Checkboxes'
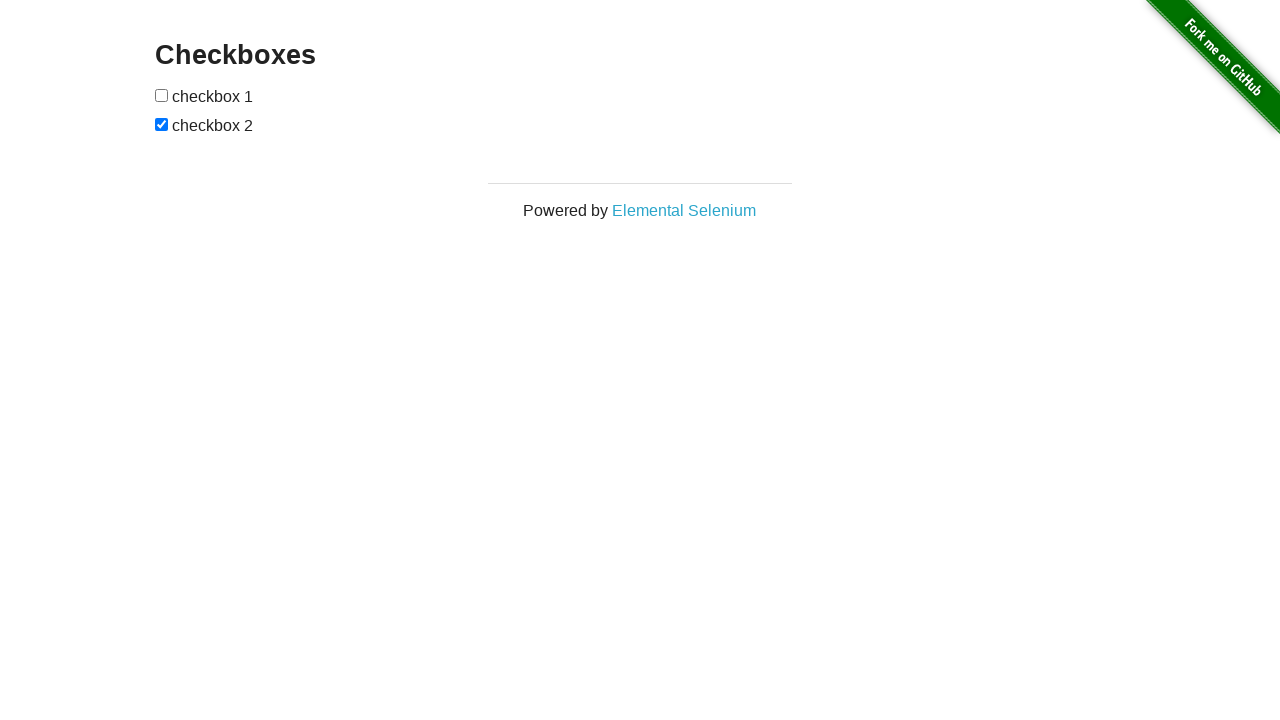

Located first checkbox element
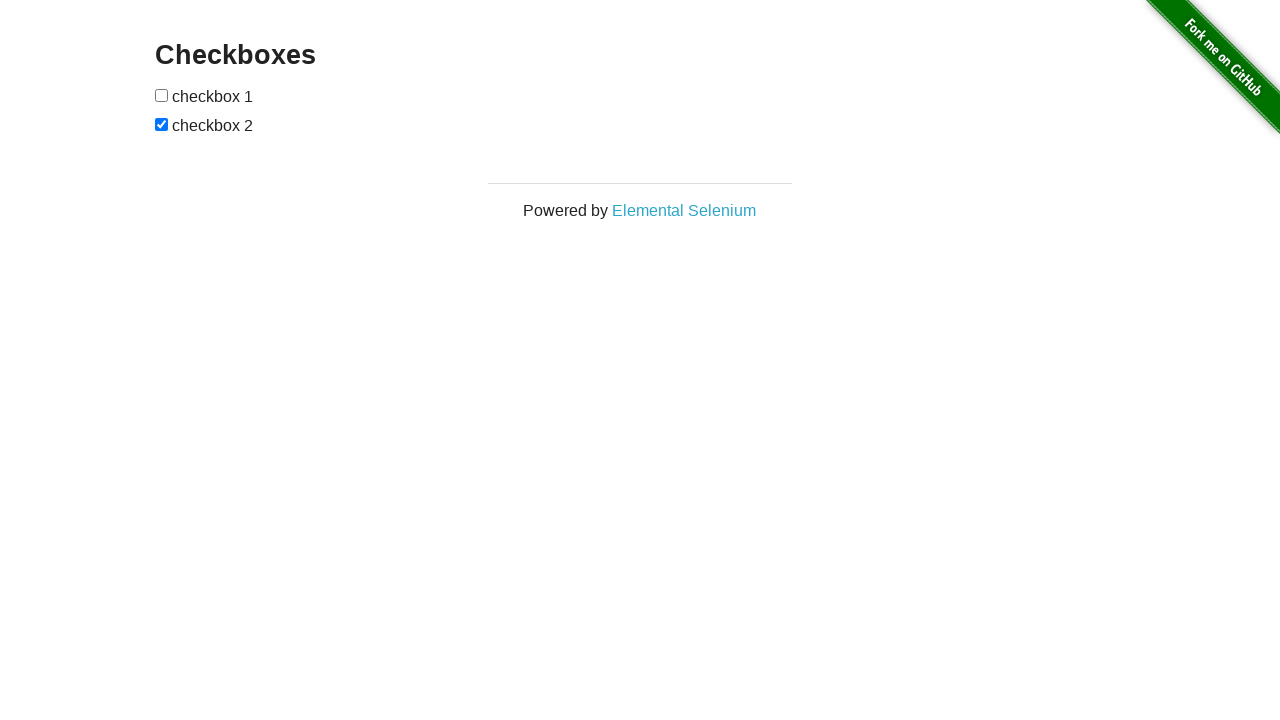

Located second checkbox element
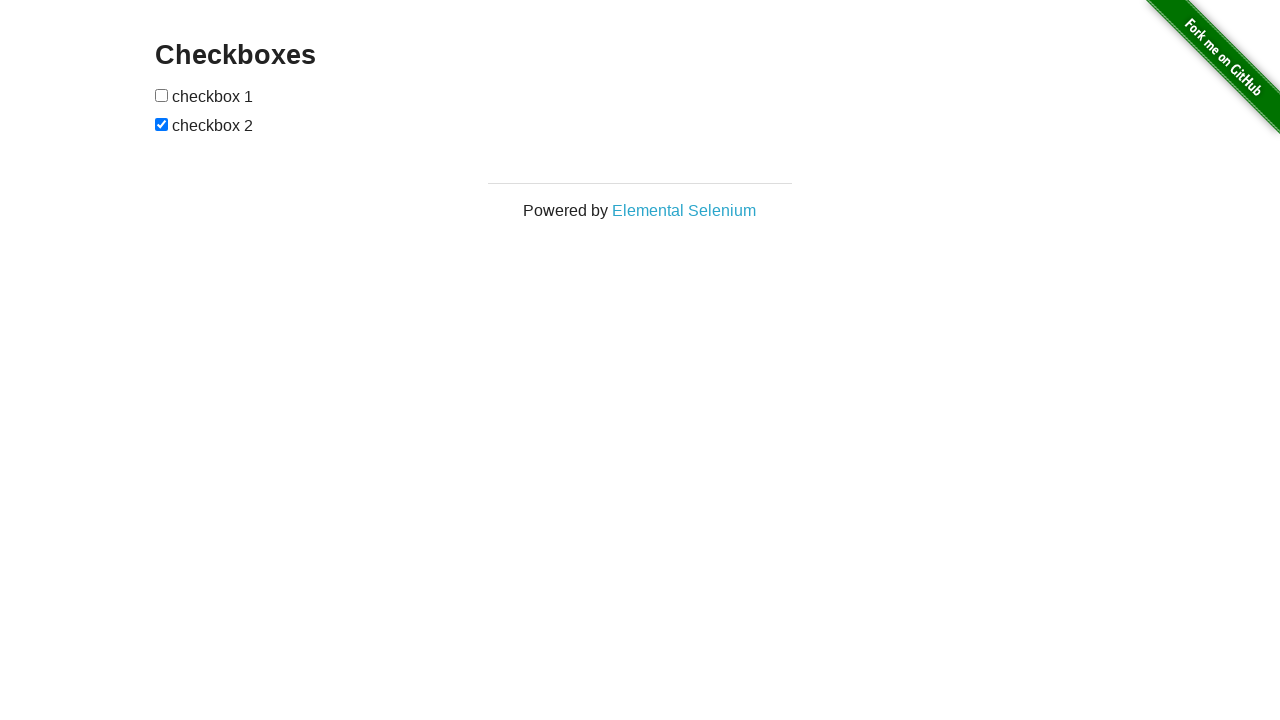

Verified checkbox 1 is initially unchecked
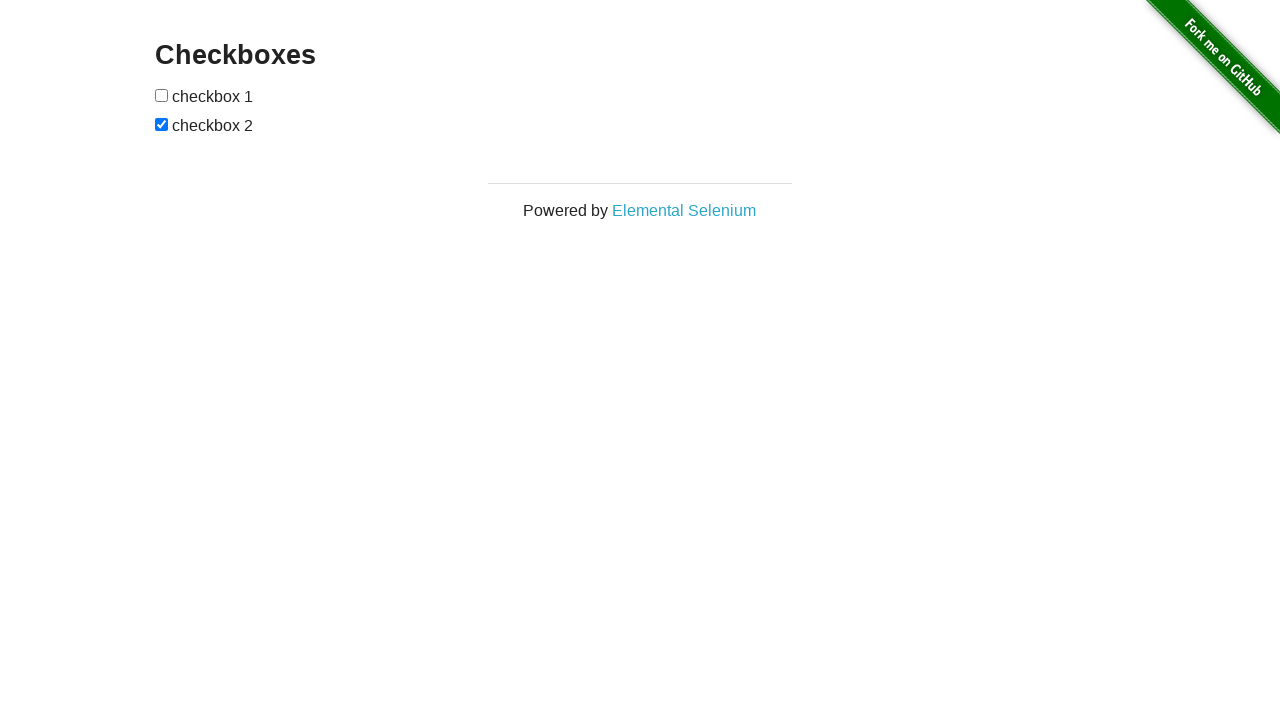

Verified checkbox 2 is initially checked
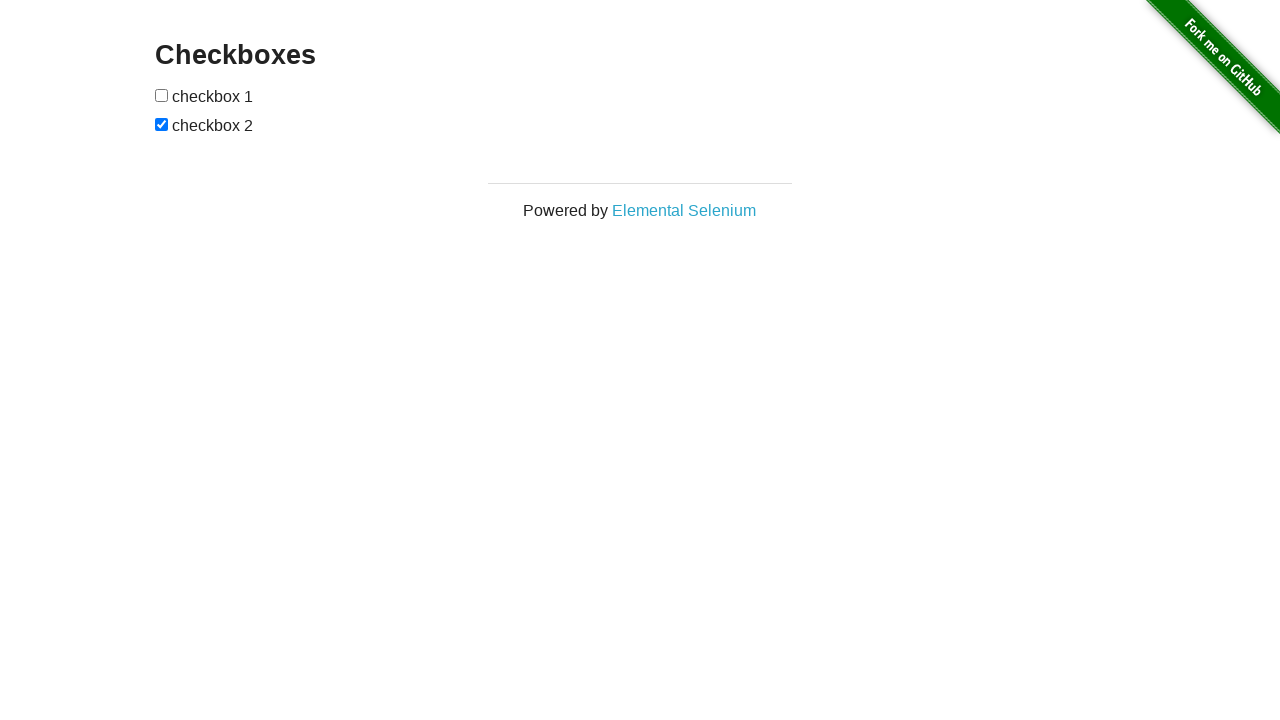

Clicked checkbox 1 to toggle it at (162, 95) on input[type='checkbox'] >> nth=0
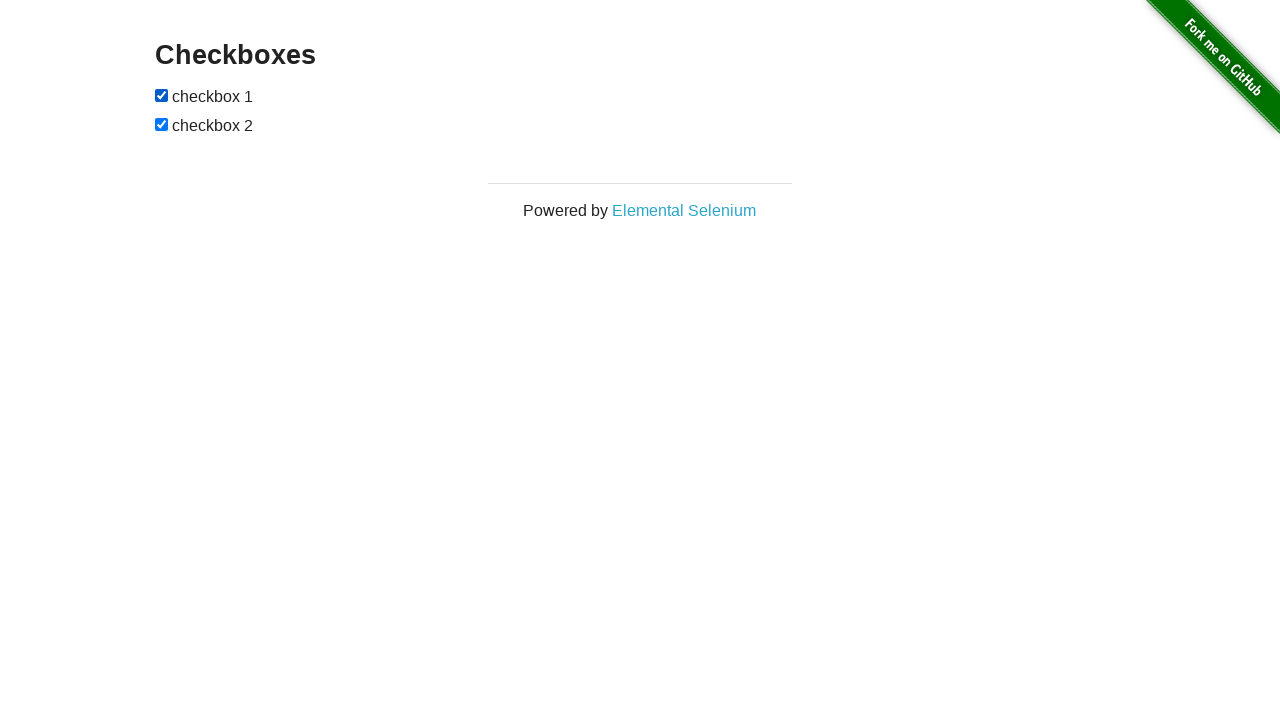

Clicked checkbox 2 to toggle it at (162, 124) on input[type='checkbox'] >> nth=1
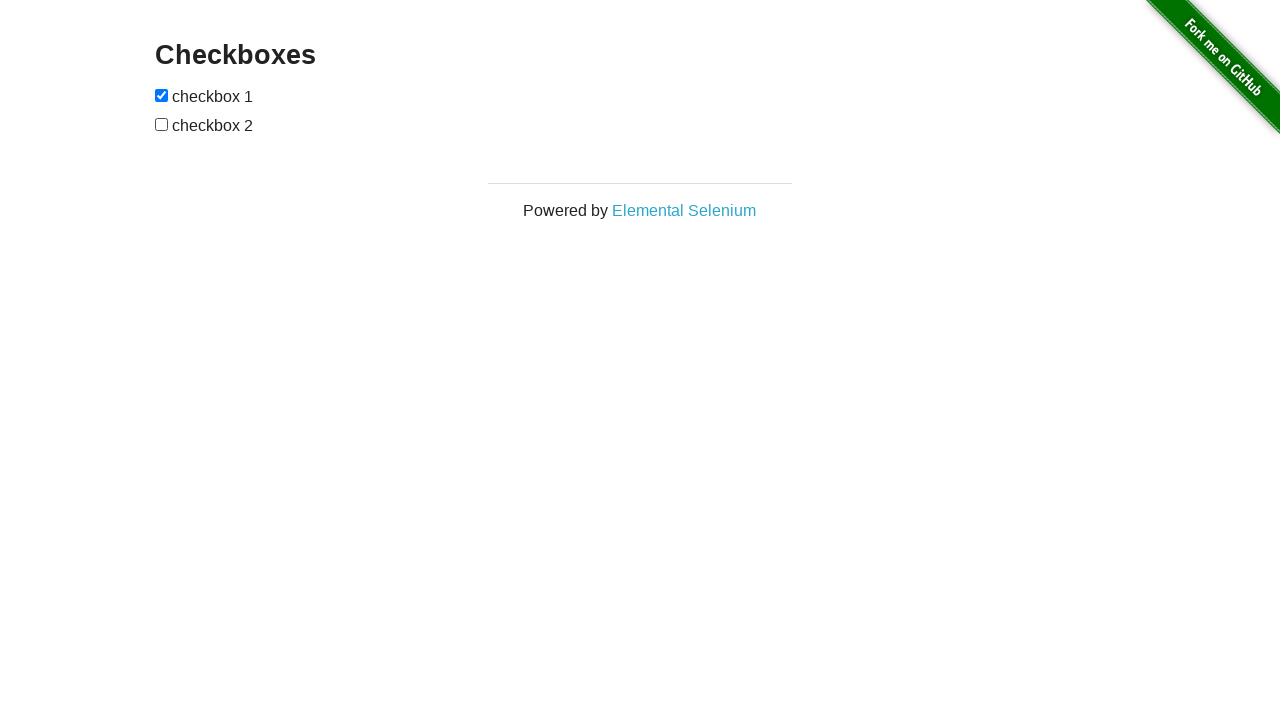

Verified checkbox 1 is now checked after toggle
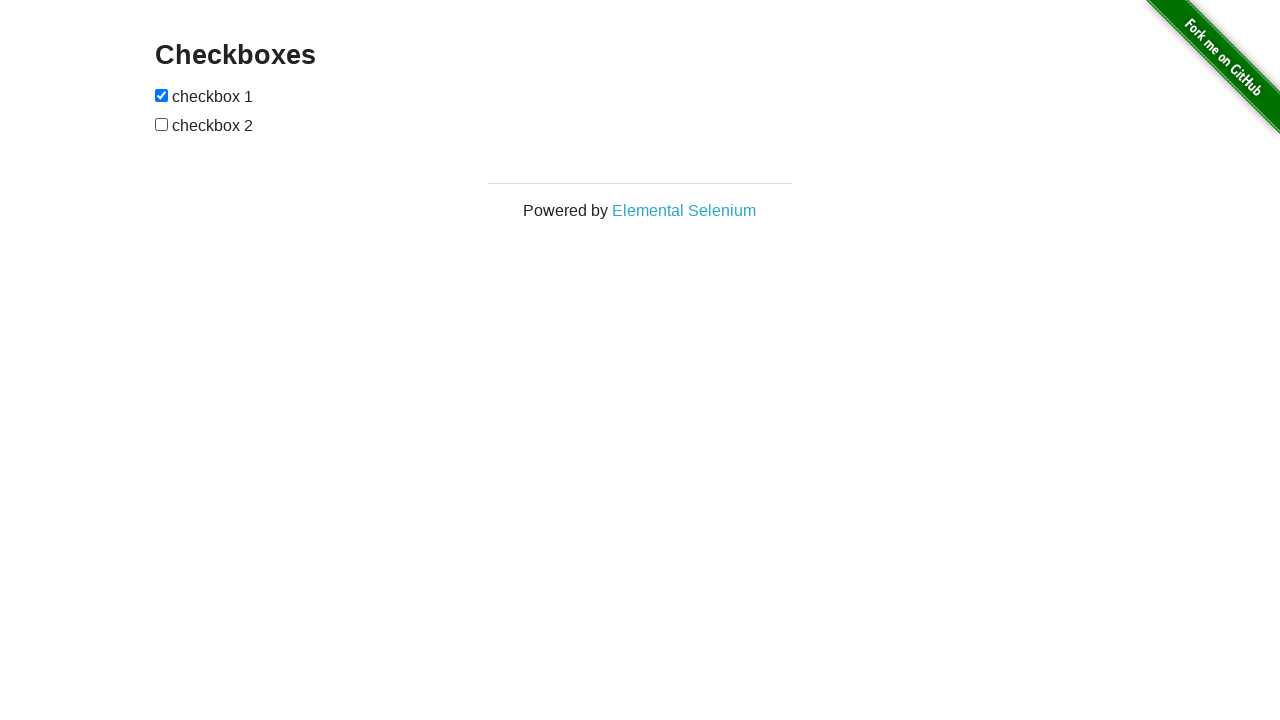

Verified checkbox 2 is now unchecked after toggle
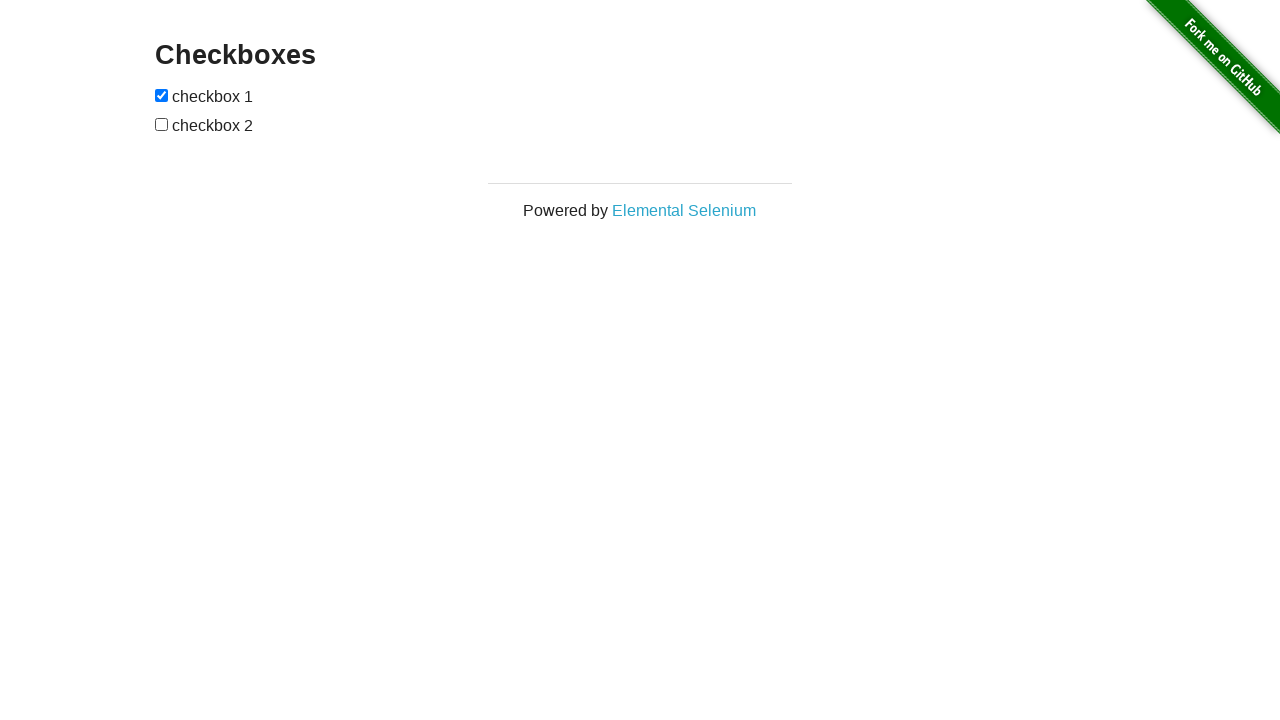

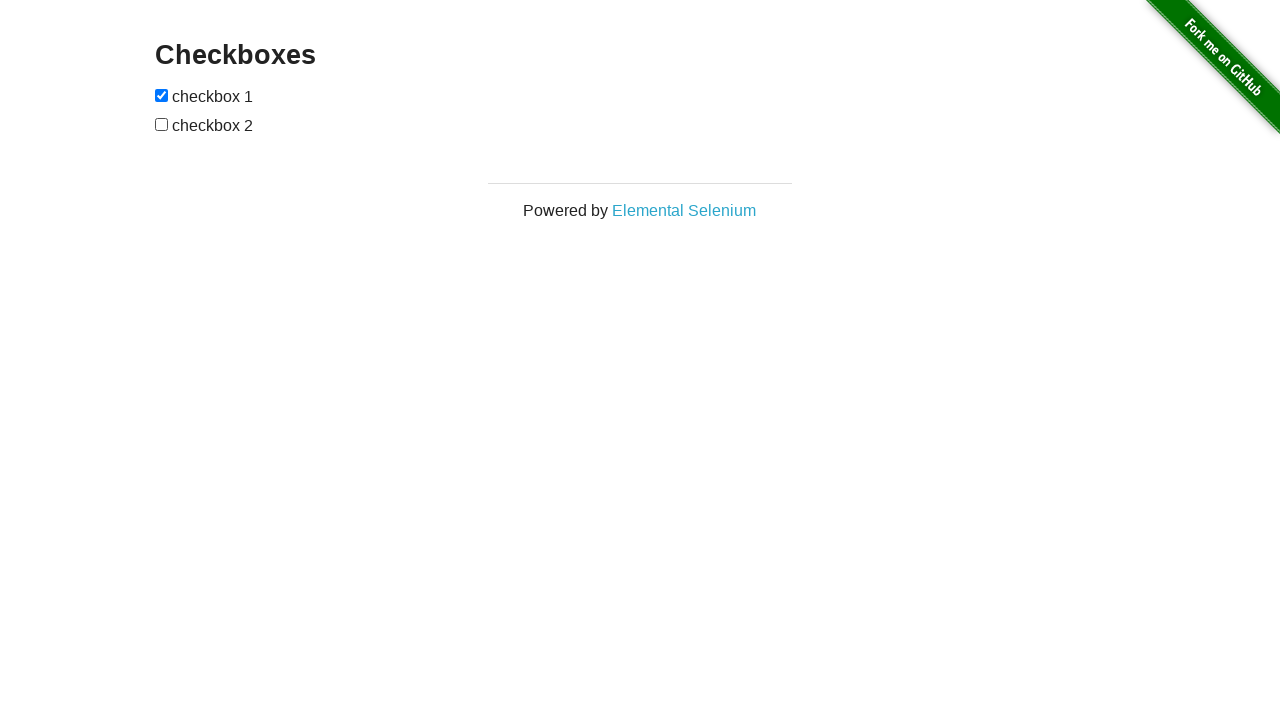